Tests the "Get Comment" button functionality on Cypress network requests example page by clicking the button and verifying the comment is displayed

Starting URL: https://example.cypress.io/commands/network-requests

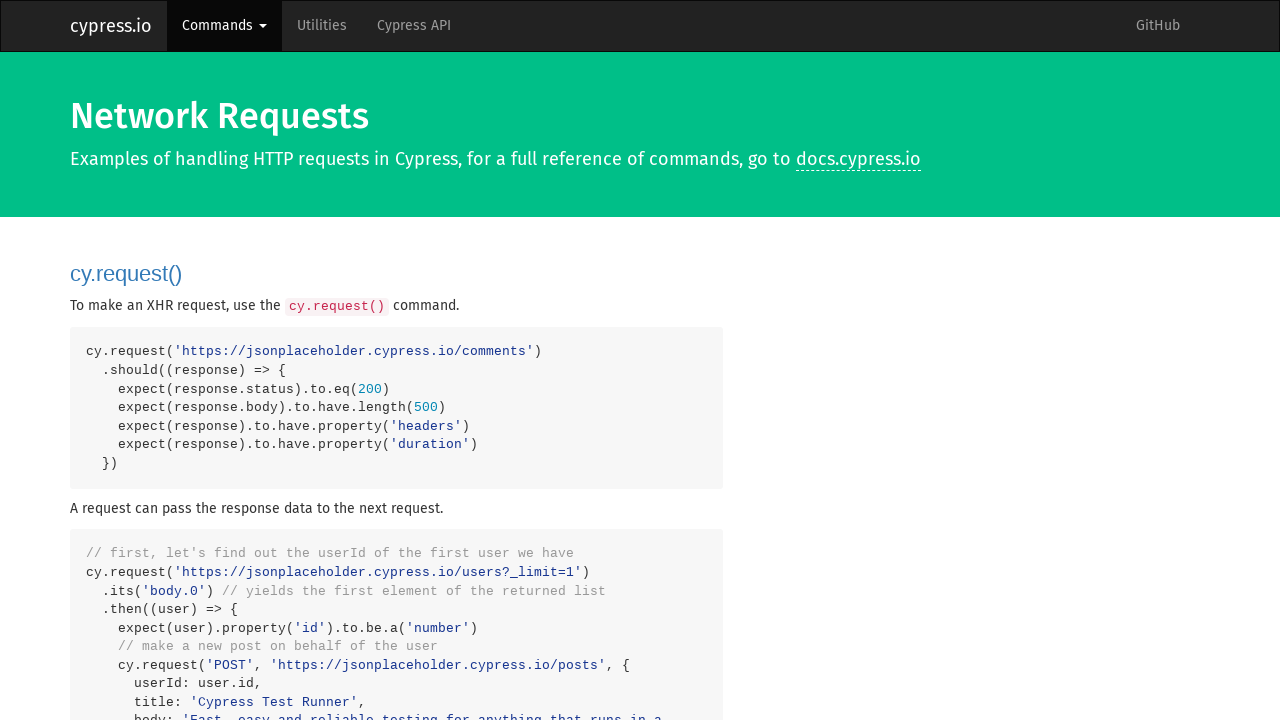

Navigated to Cypress network requests example page
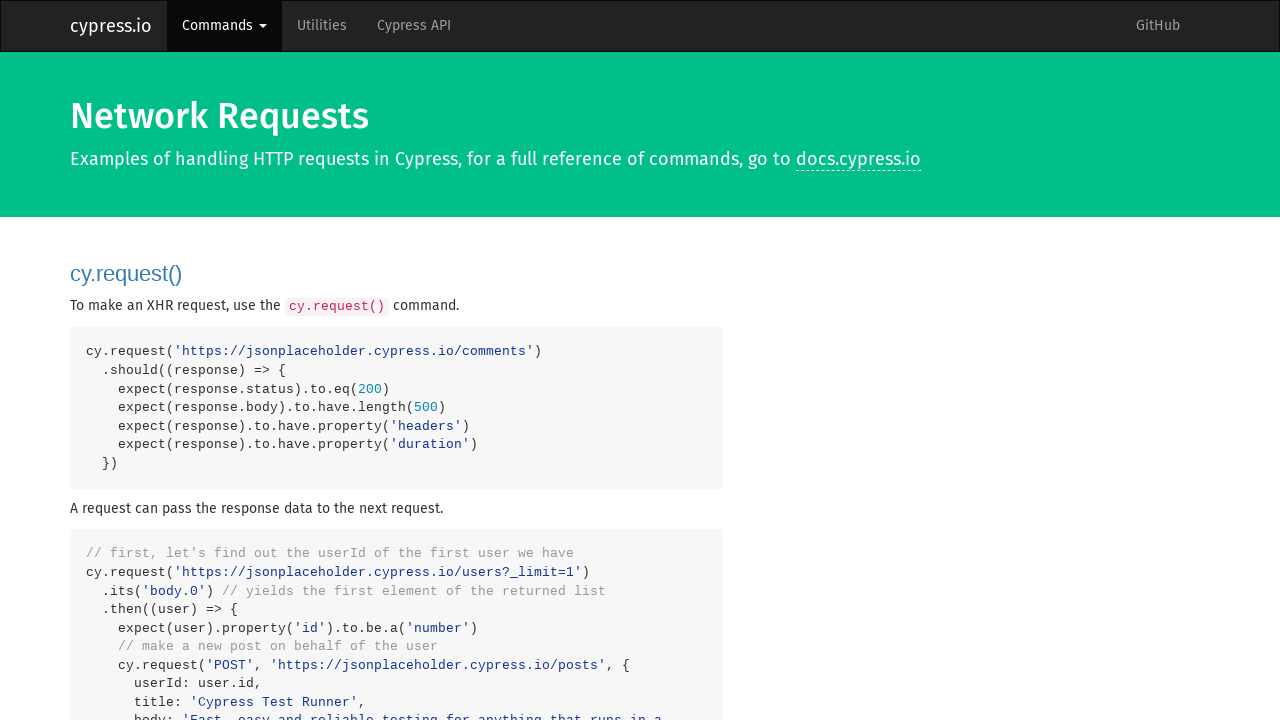

Mocked GET comment endpoint to return test comment data
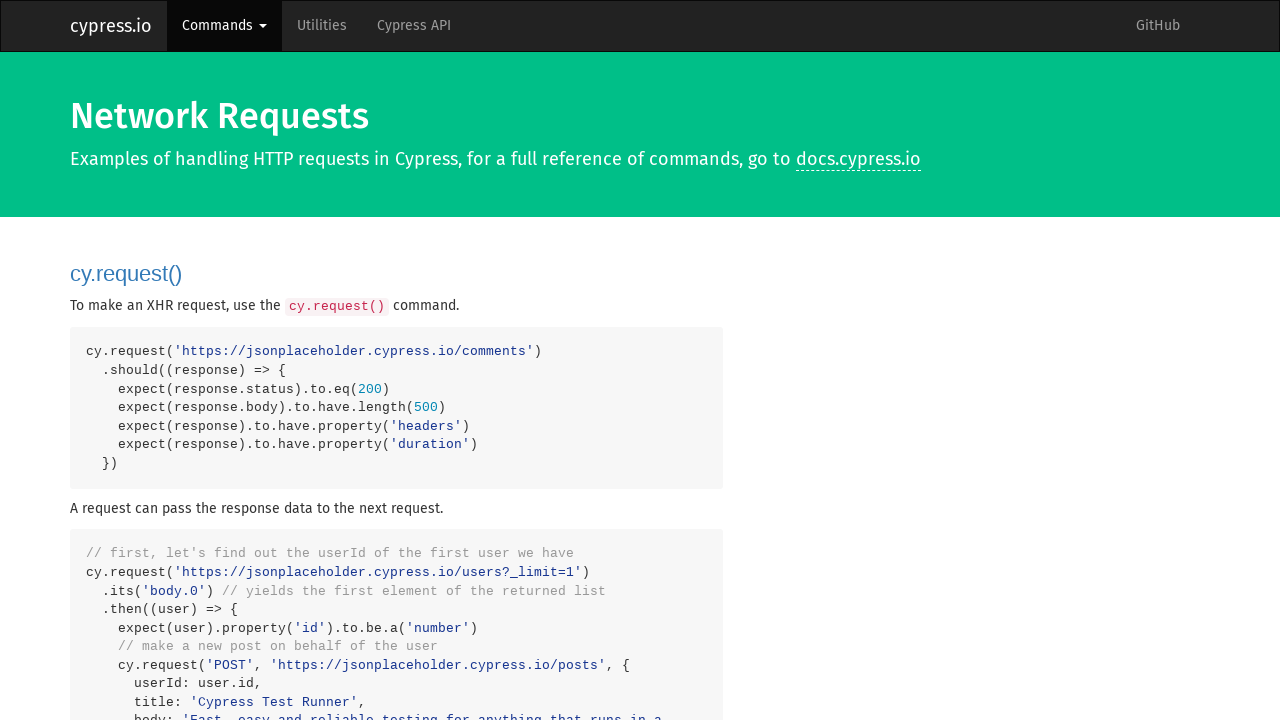

Clicked the Get Comment button at (828, 360) on text=Get Comment
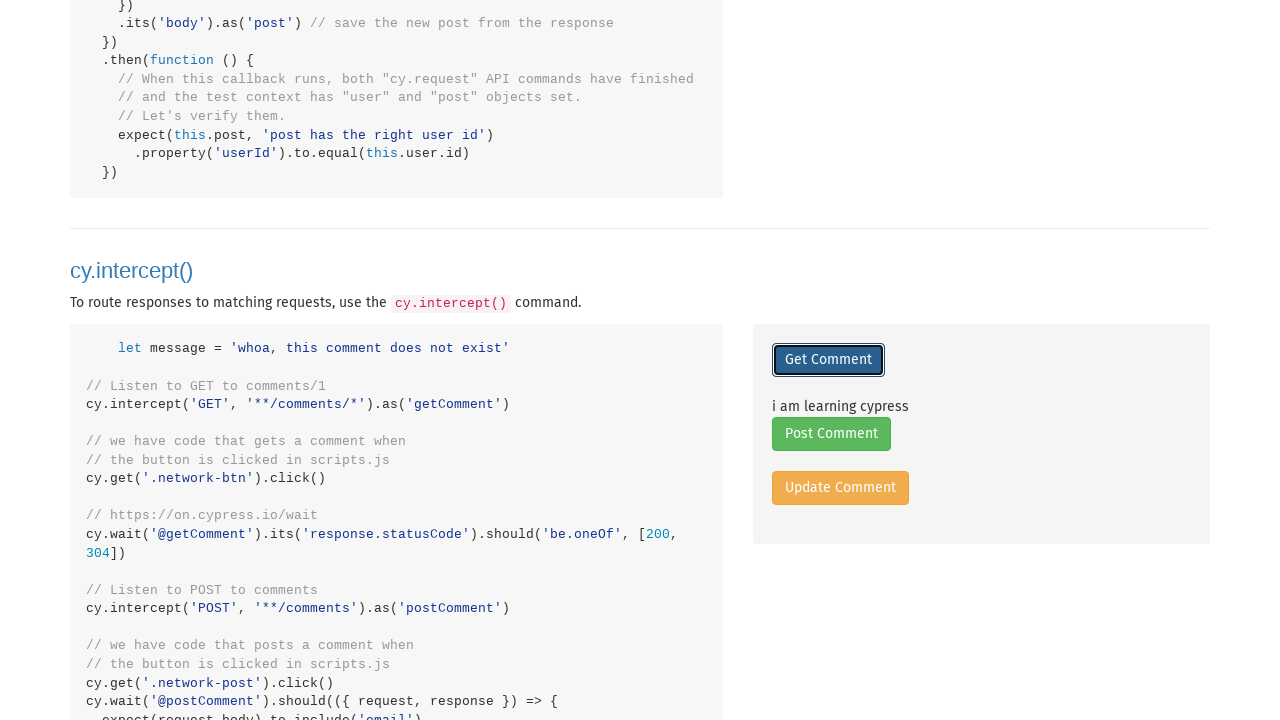

Comment element loaded and is visible
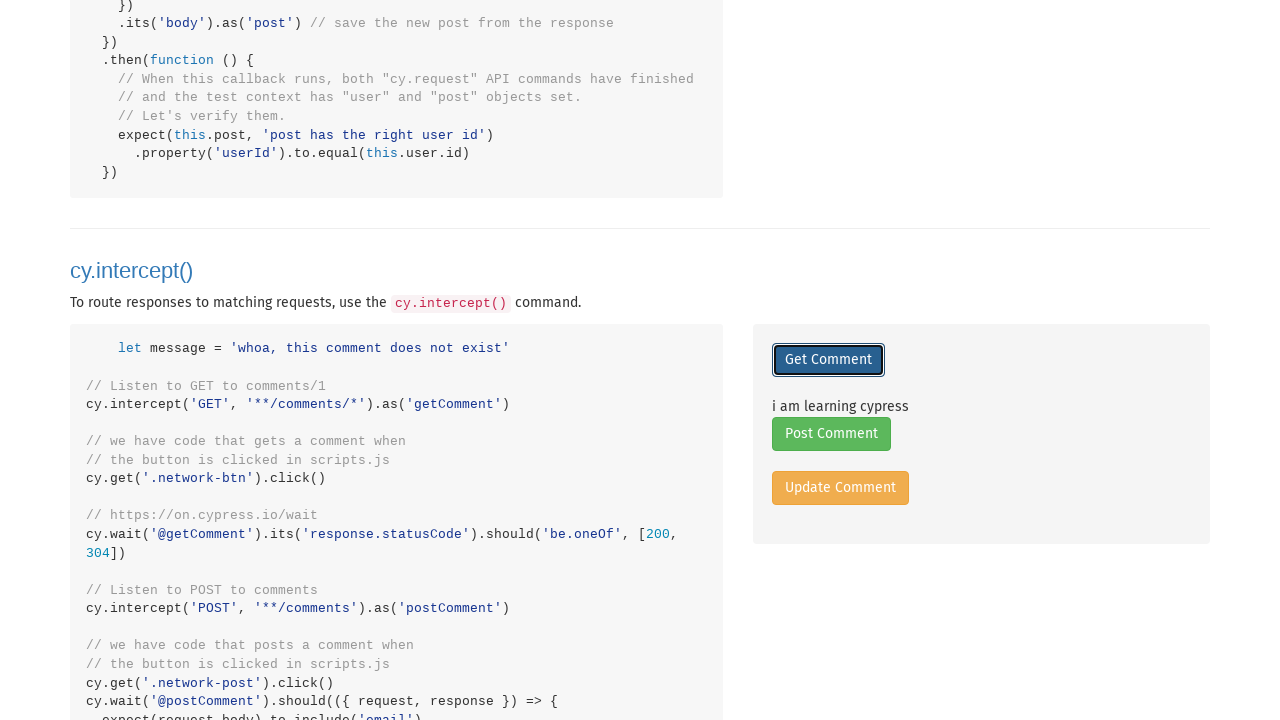

Verified that the comment body 'i am learning cypress' is displayed
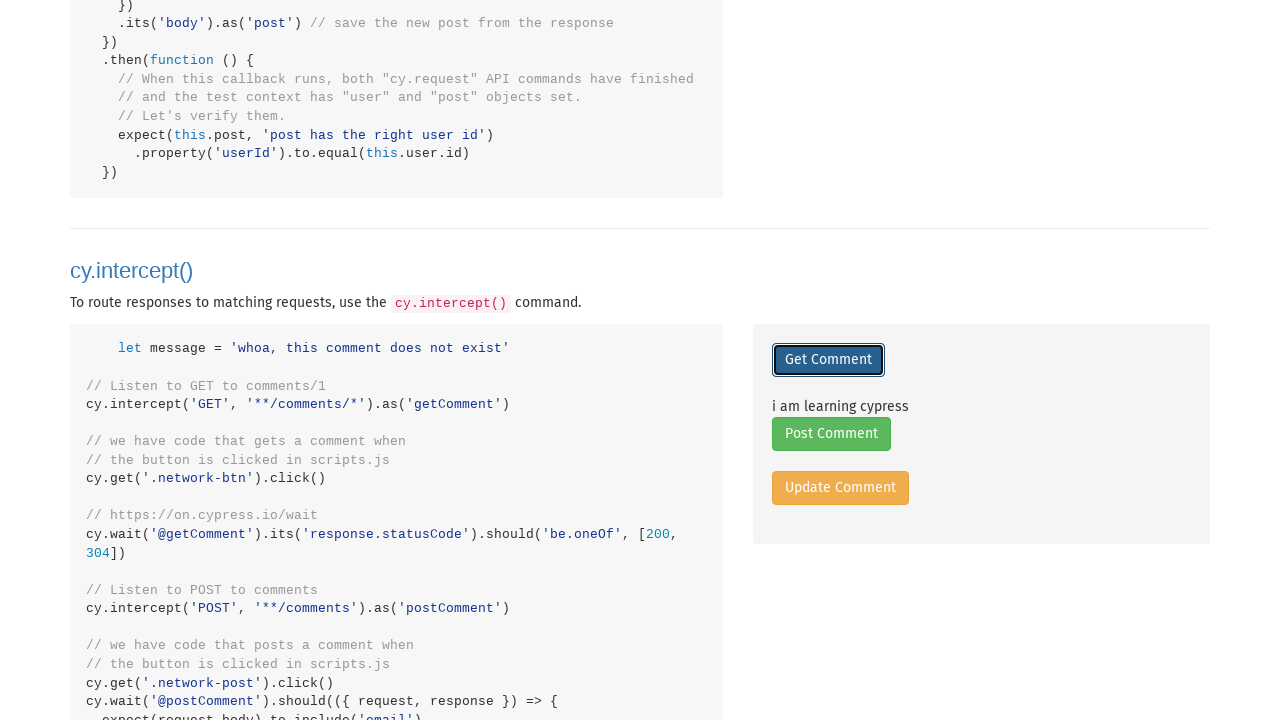

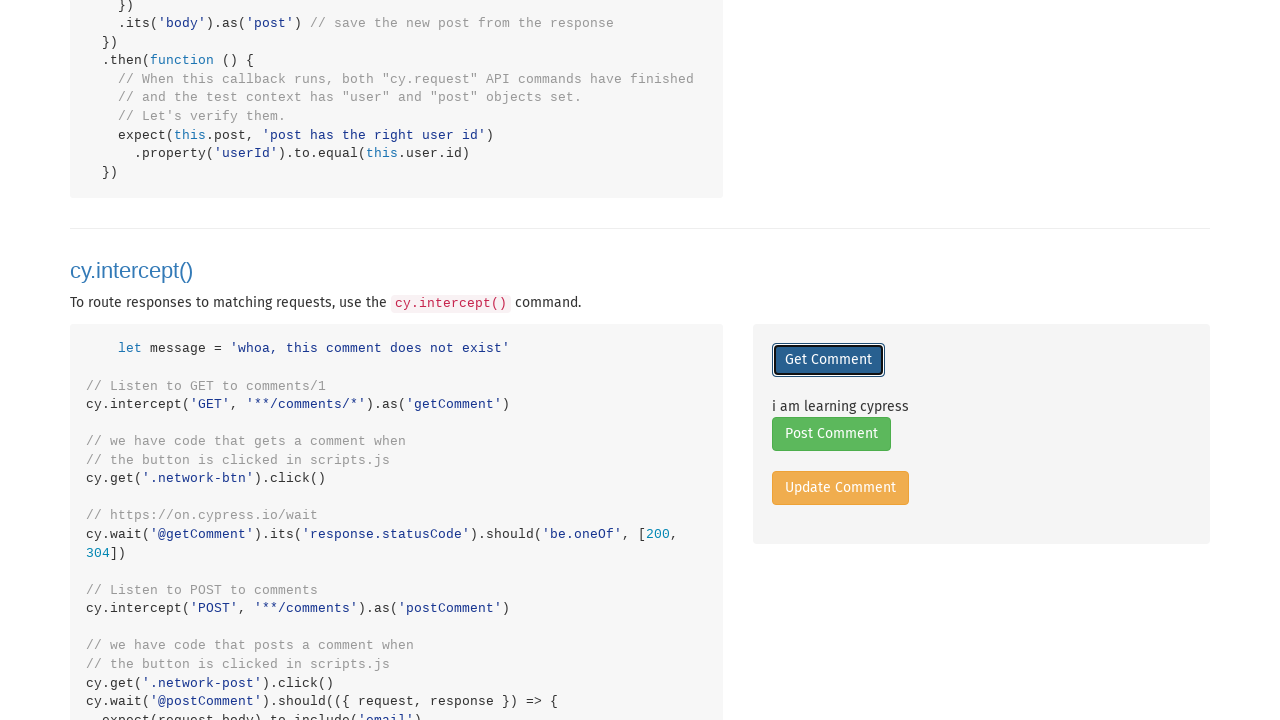